Tests clicking a link element identified by its text content "Click me!" and verifies that a success message "Good job!" is displayed after the click.

Starting URL: https://obstaclecourse.tricentis.com/Obstacles/22505/retry

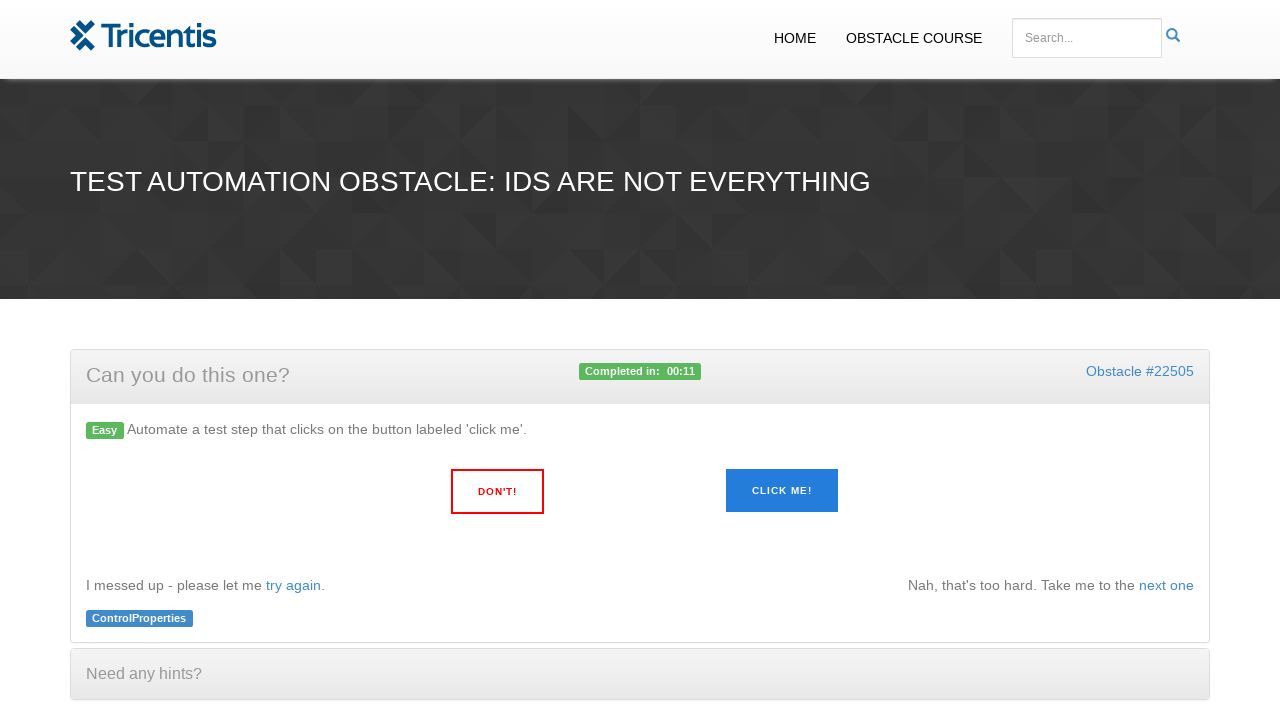

Waited for page to fully load (networkidle state)
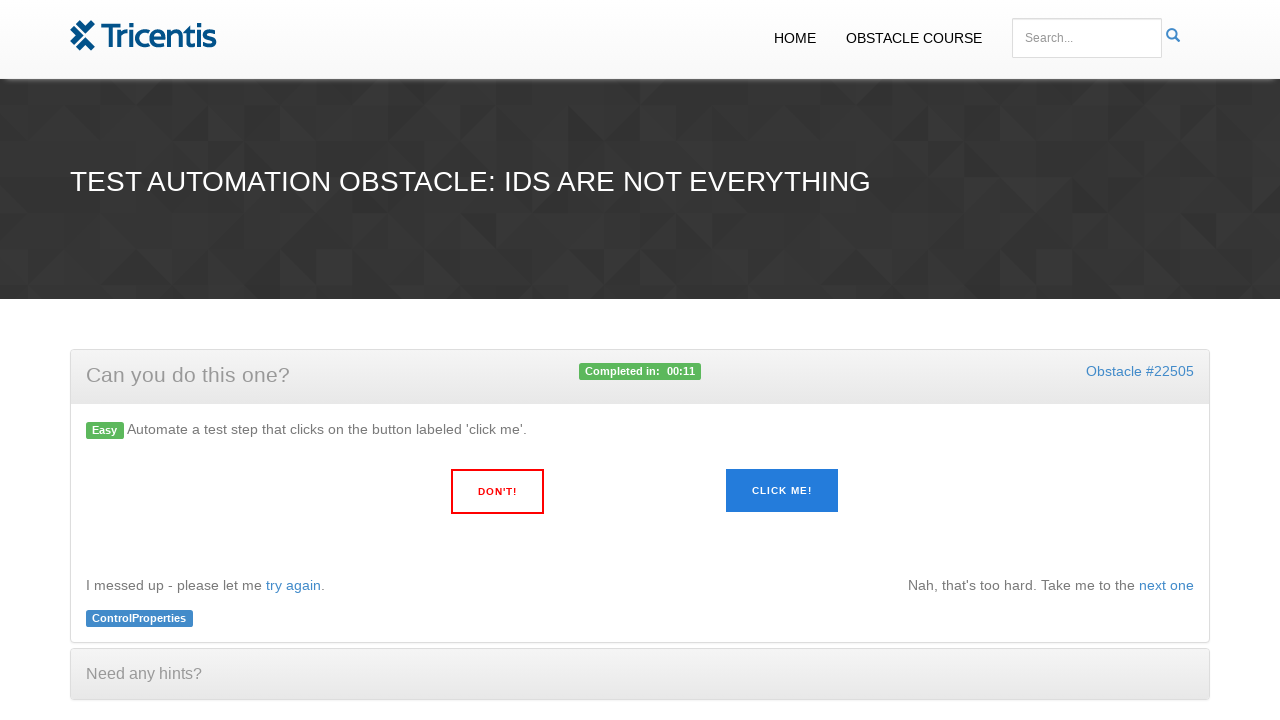

Clicked the 'Click me!' link element at (782, 491) on xpath=//a[text()='Click me!']
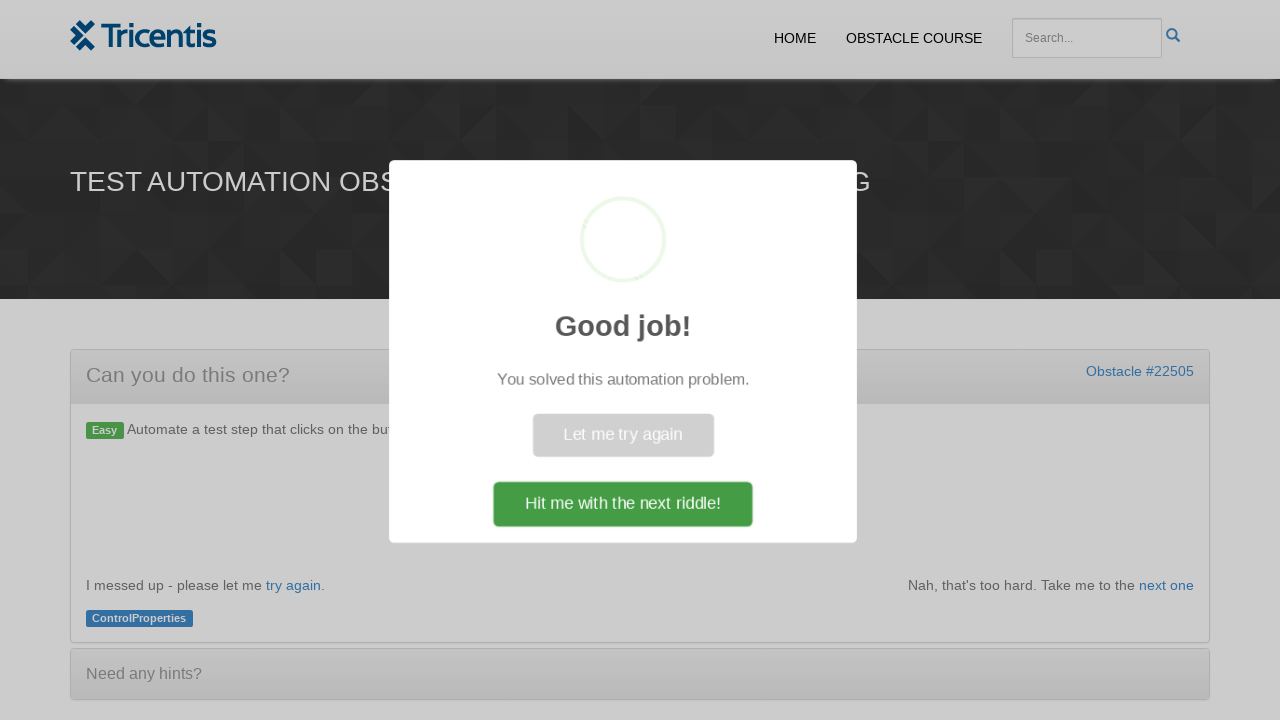

Success message 'Good job!' appeared on the page
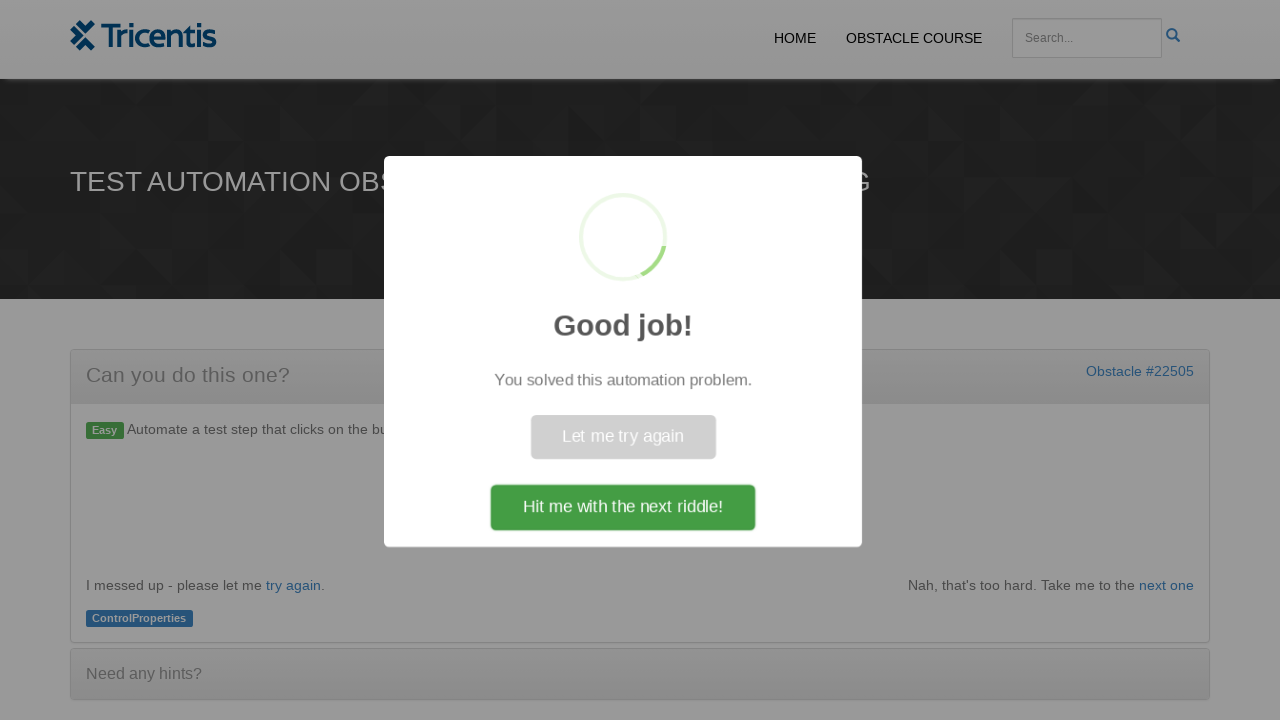

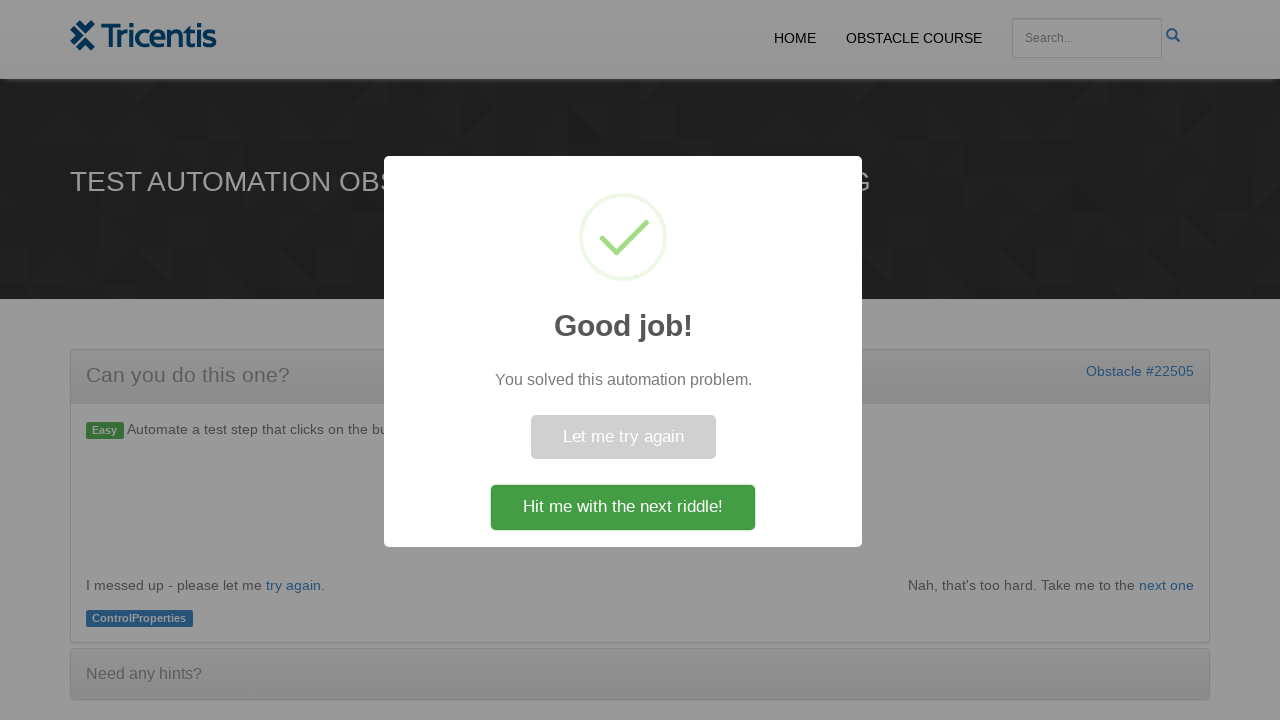